Tests file upload functionality by selecting a file and clicking the upload button on the Heroku test application

Starting URL: https://the-internet.herokuapp.com/upload

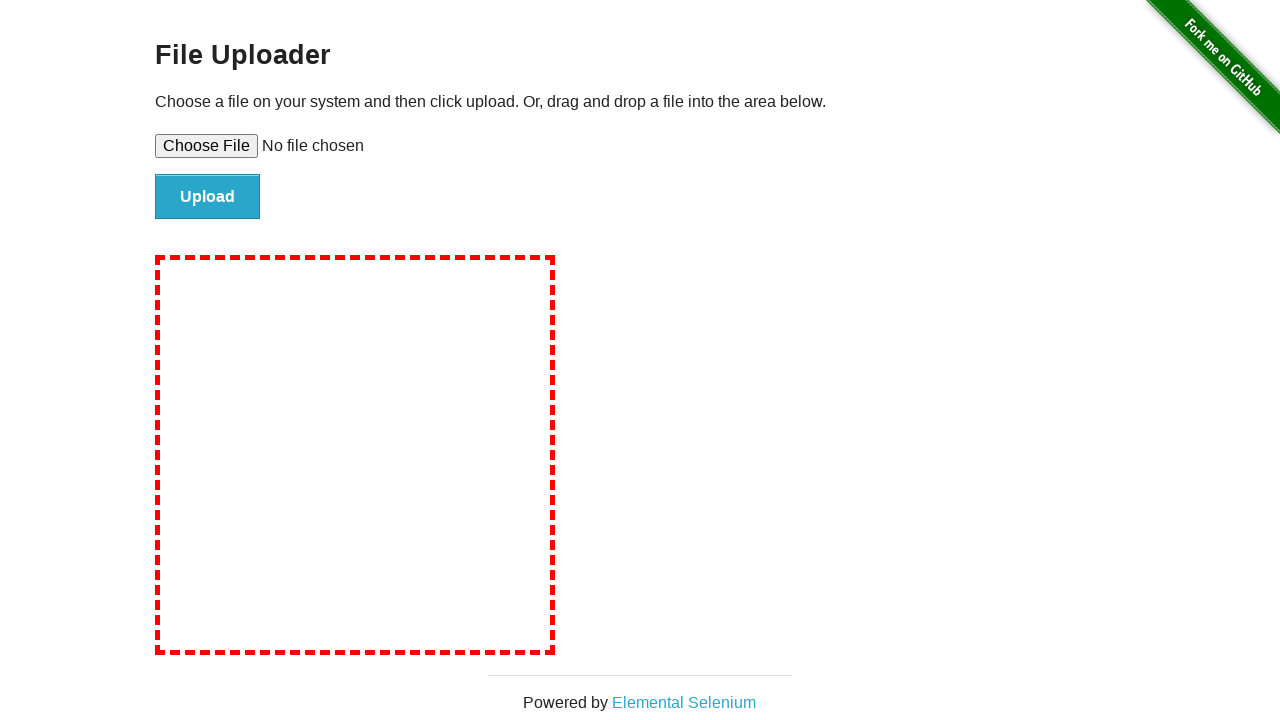

Created temporary test file with content
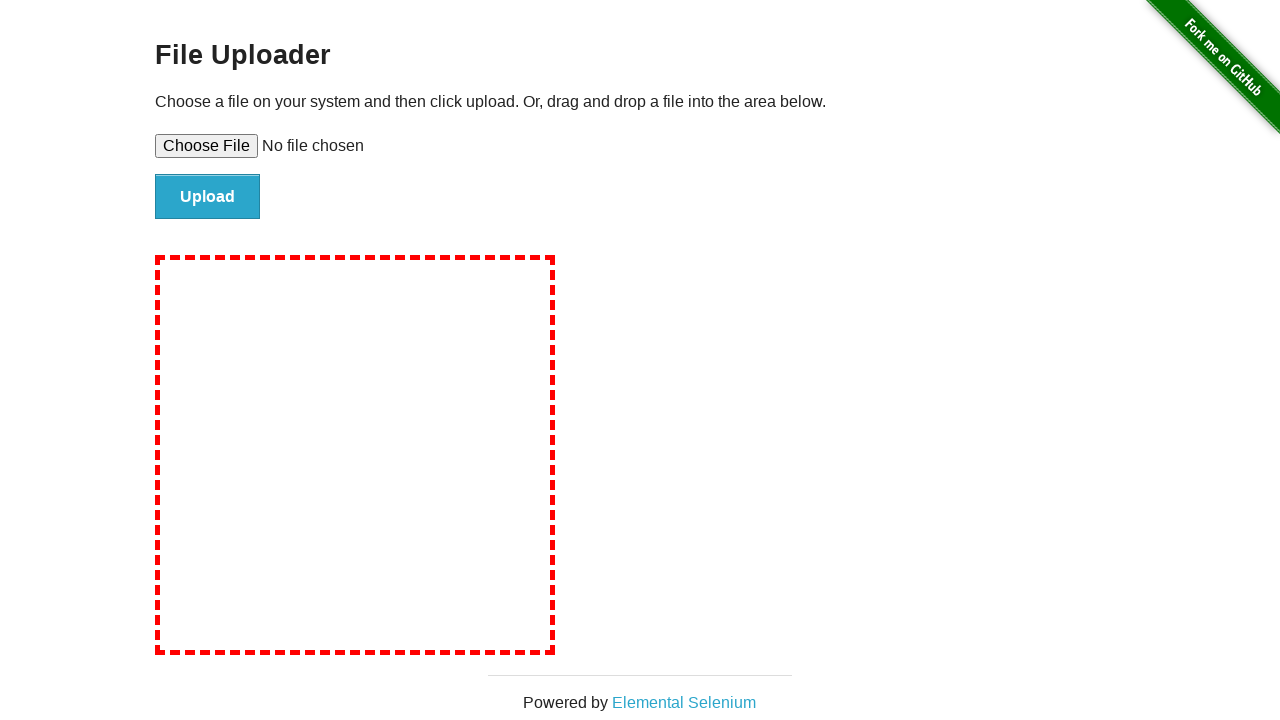

Selected test file for upload using file input element
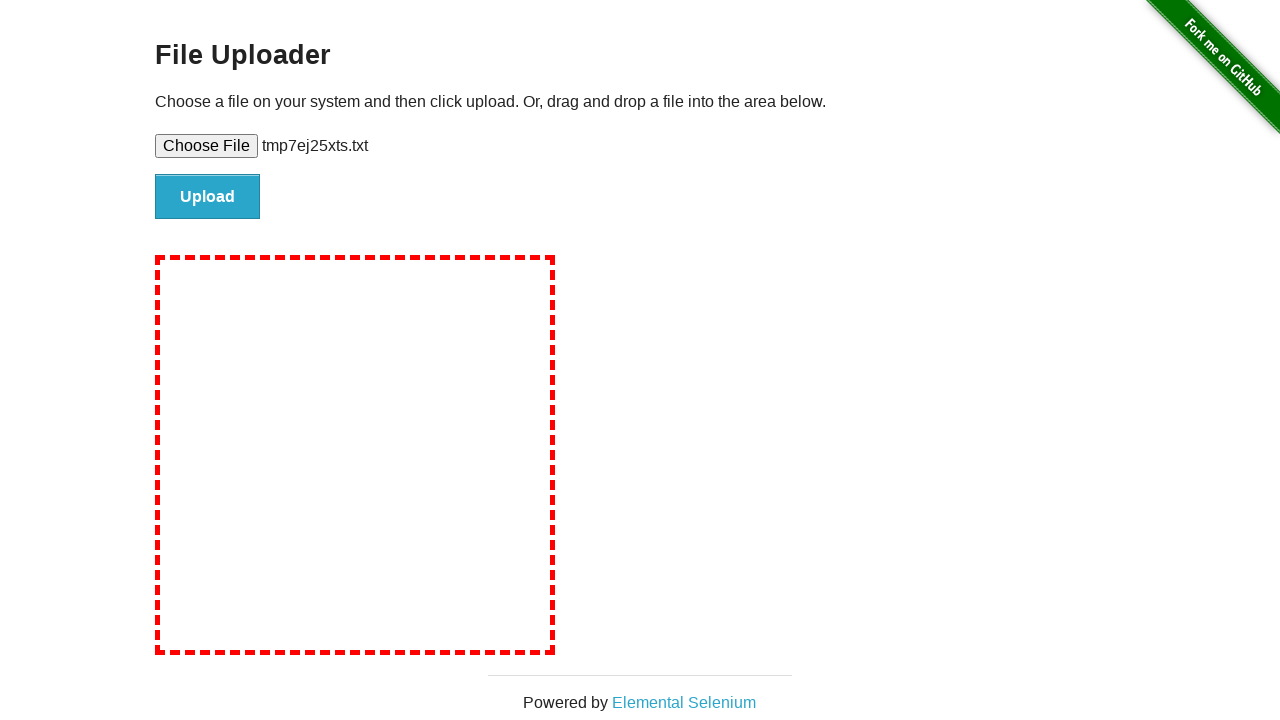

Clicked upload button to submit the file at (208, 197) on #file-submit
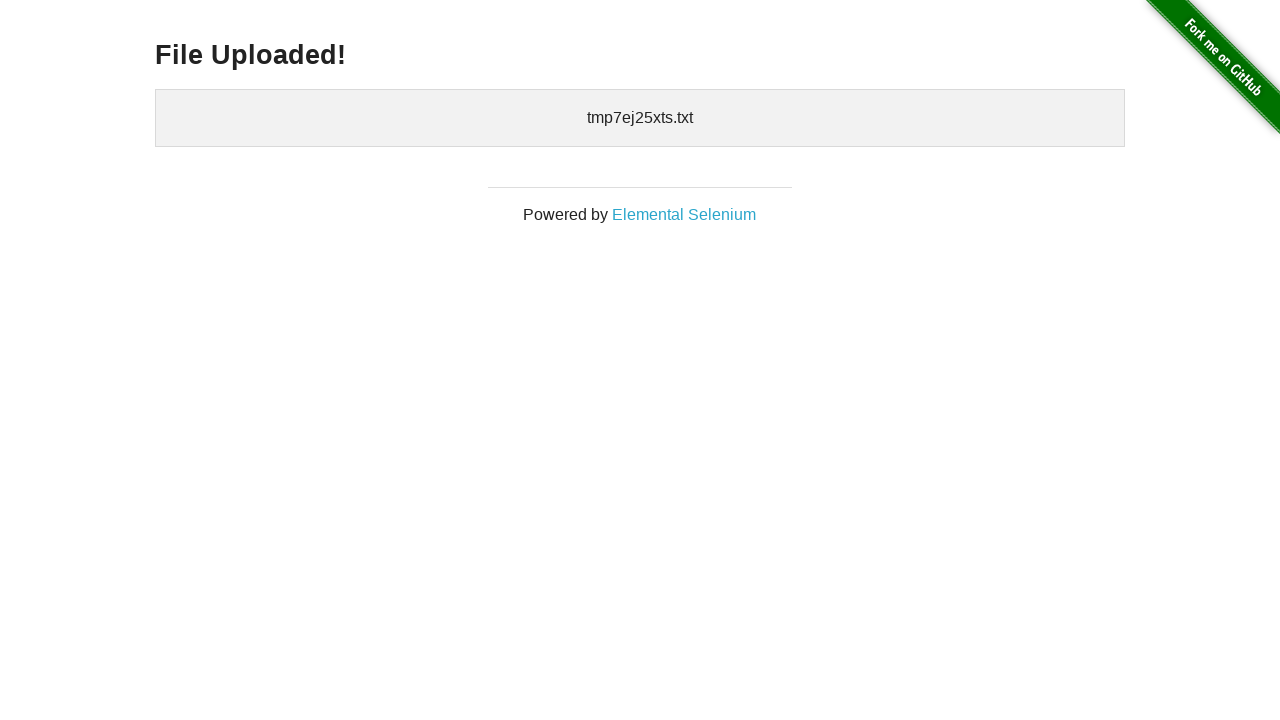

Upload confirmation element appeared - file upload successful
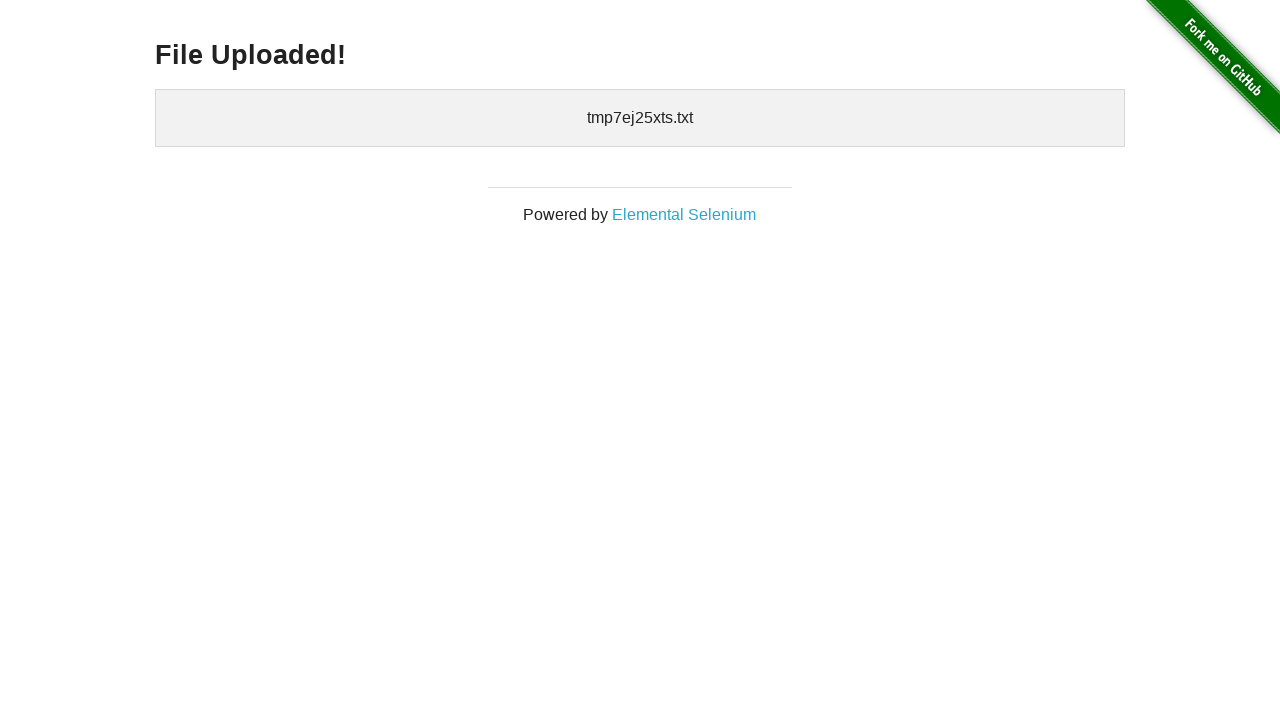

Cleaned up temporary test file
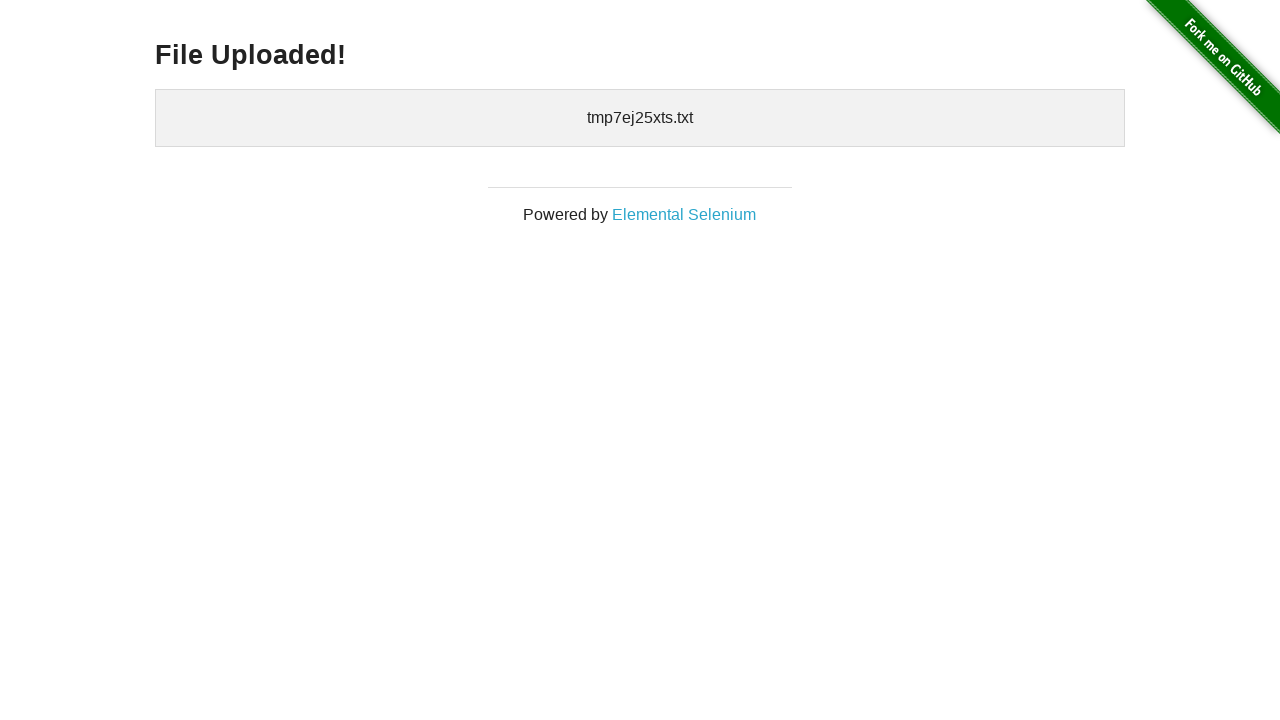

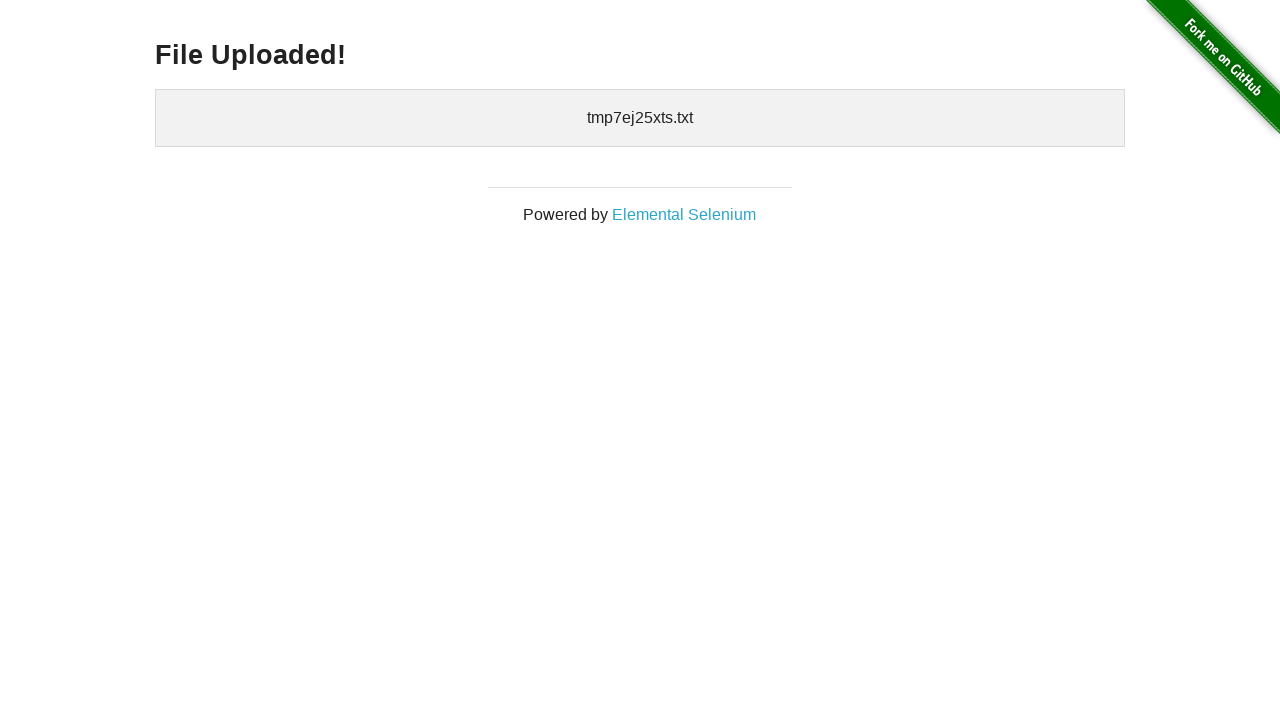